Tests adding specific vegetables to cart by searching through product listings and clicking the add to cart button for items matching a predefined list

Starting URL: https://rahulshettyacademy.com/seleniumPractise/

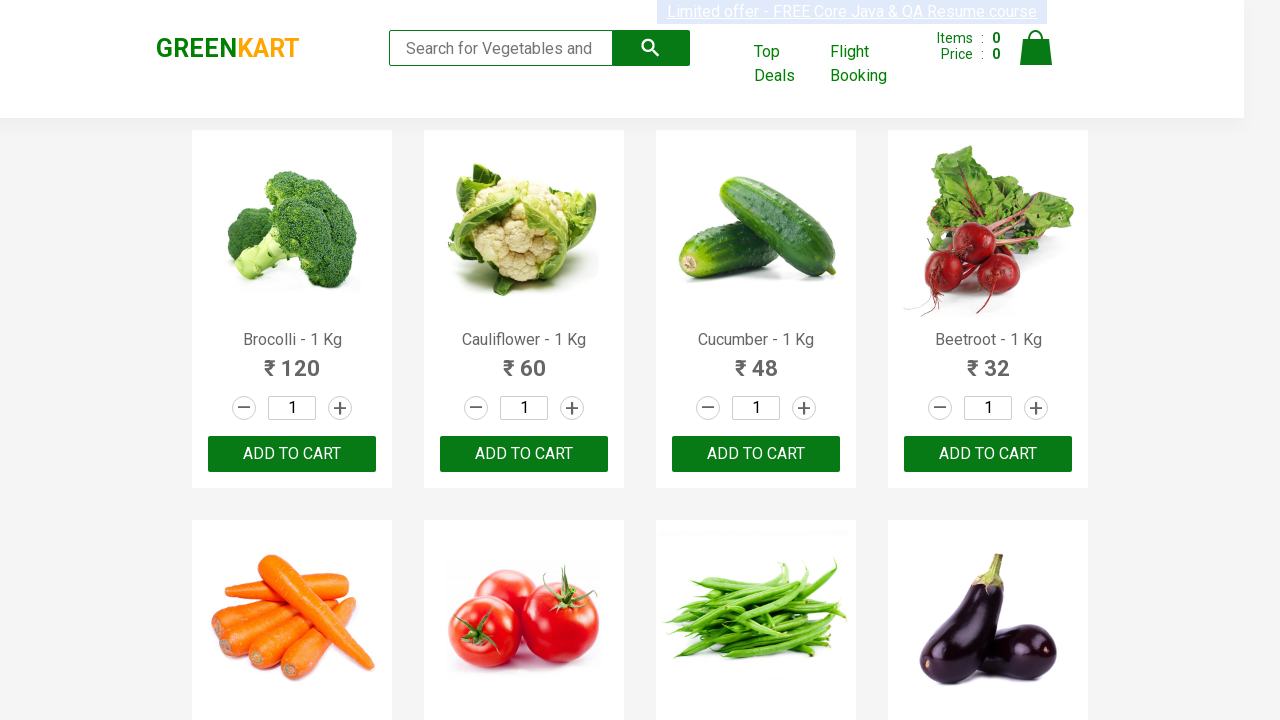

Waited for product action buttons to load
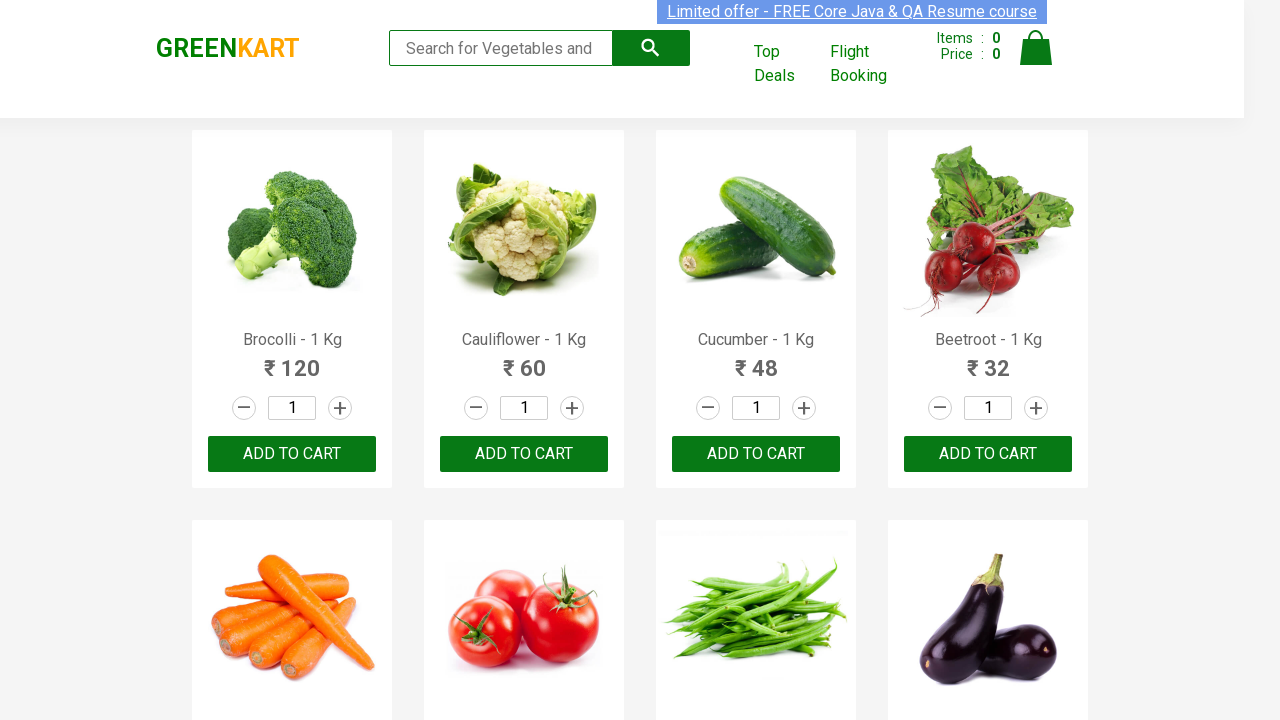

Retrieved all product names from page
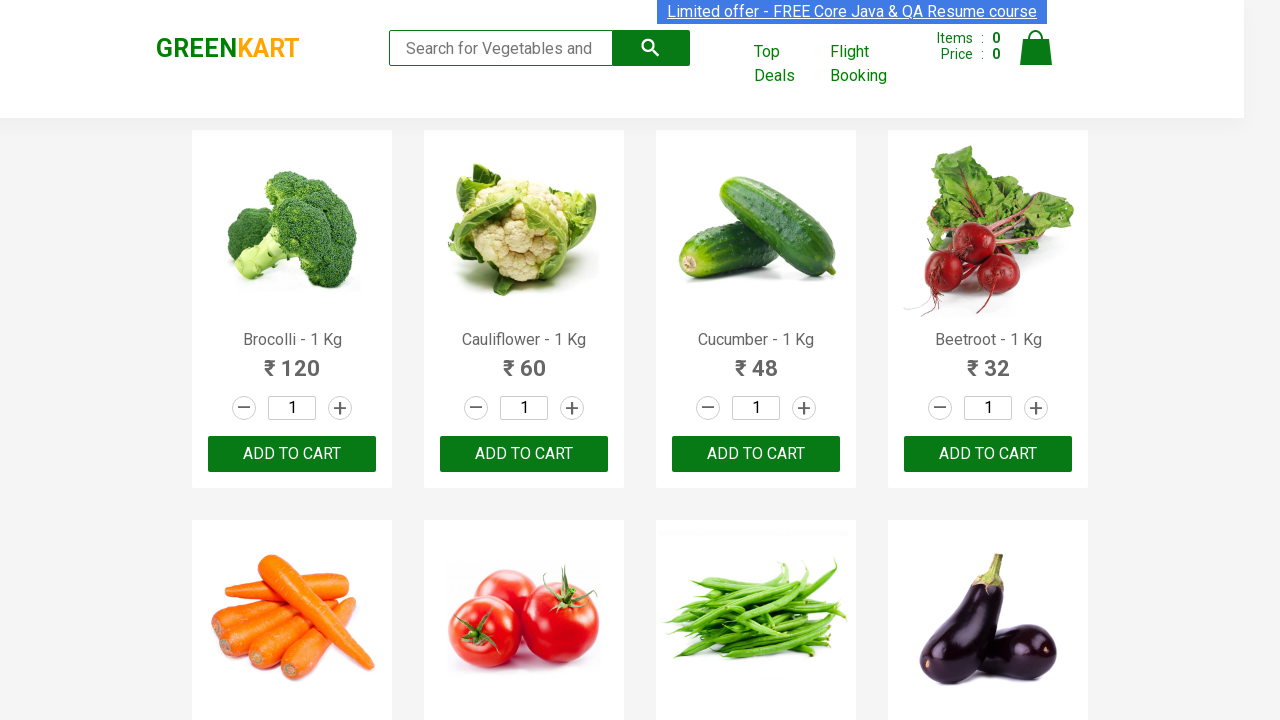

Clicked 'Add to Cart' button for Beans at (756, 360) on div.product-action button >> nth=6
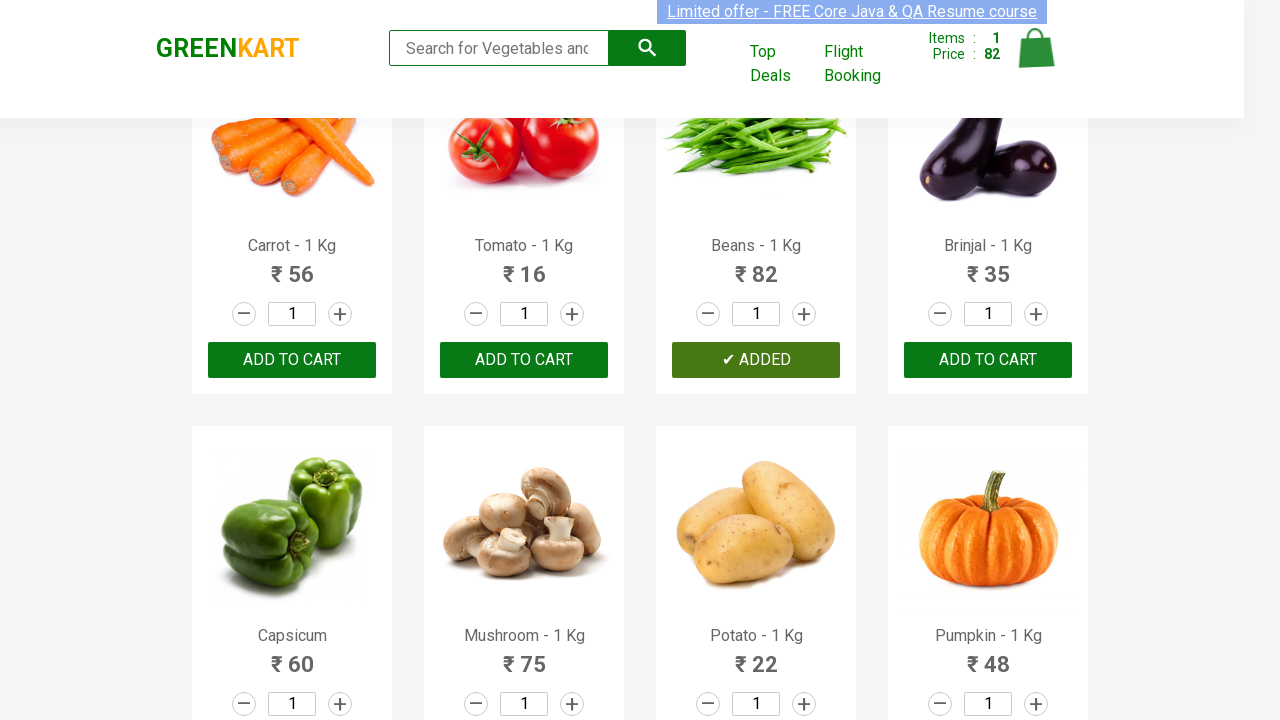

Clicked 'Add to Cart' button for Beans at (988, 360) on div.product-action button >> nth=7
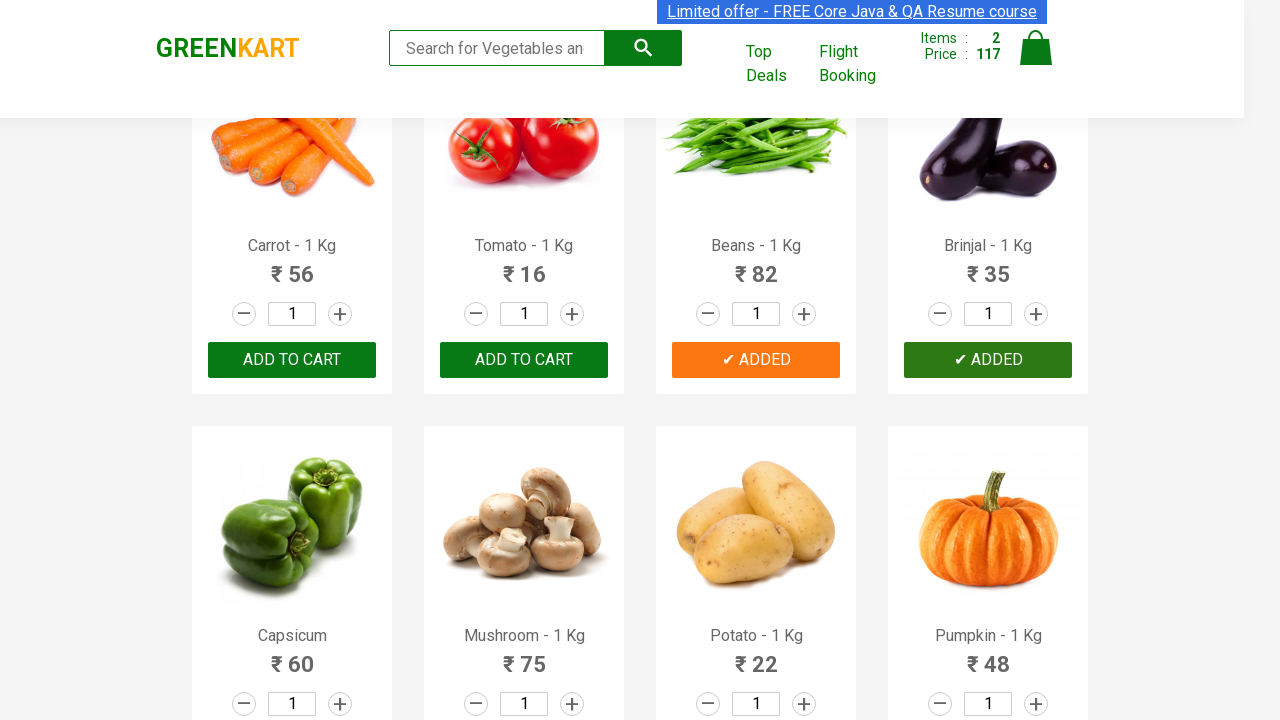

Clicked 'Add to Cart' button for Beans at (292, 360) on div.product-action button >> nth=8
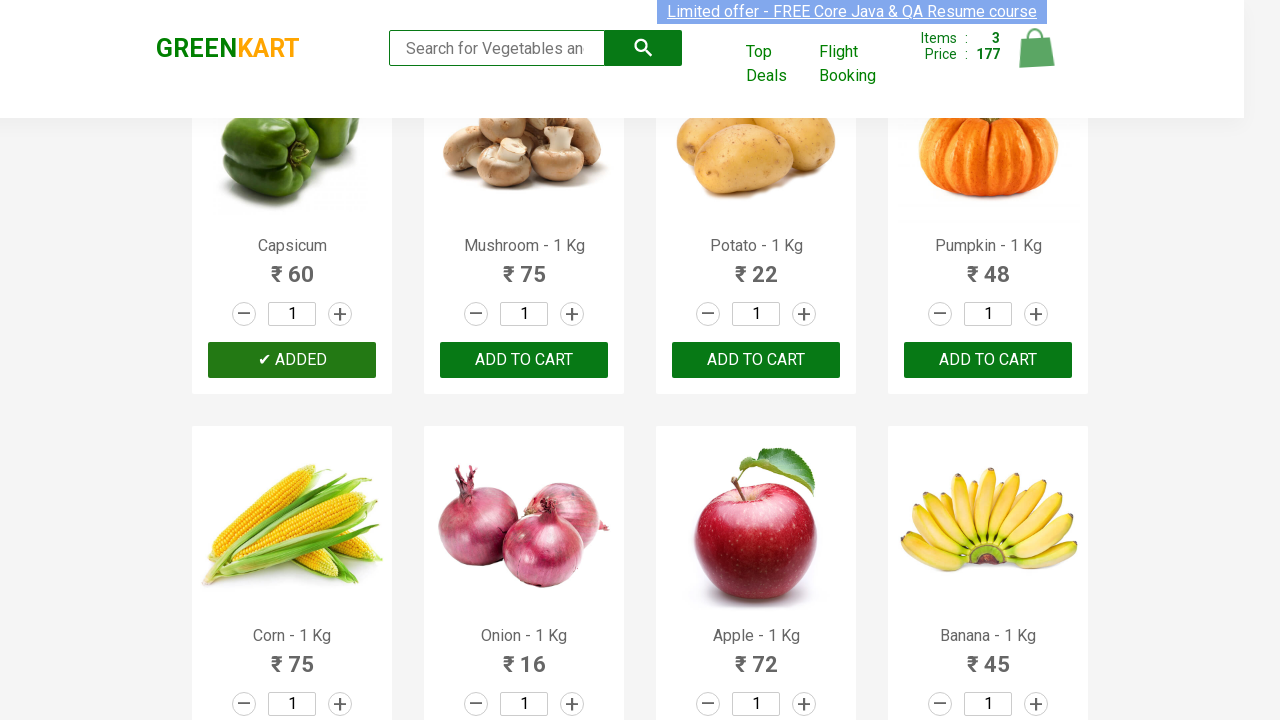

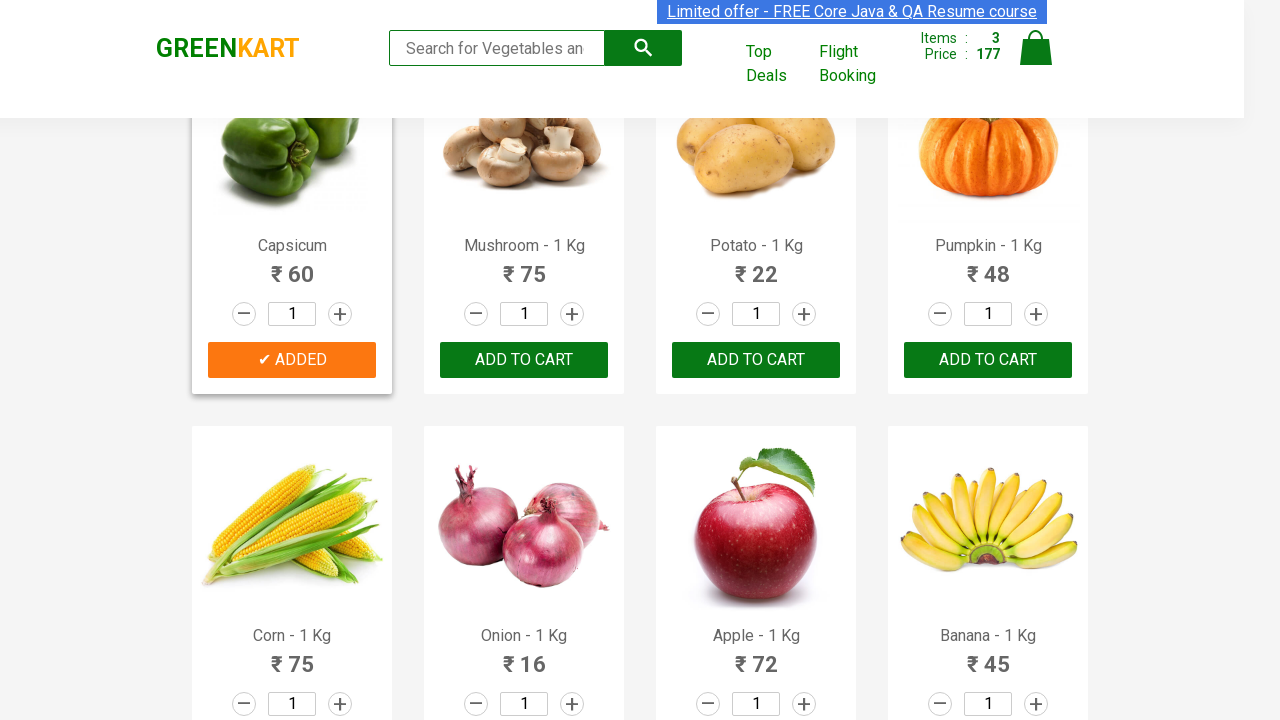